Performs a right-click on the Downloads link and navigates through context menu options using keyboard actions

Starting URL: https://www.selenium.dev/

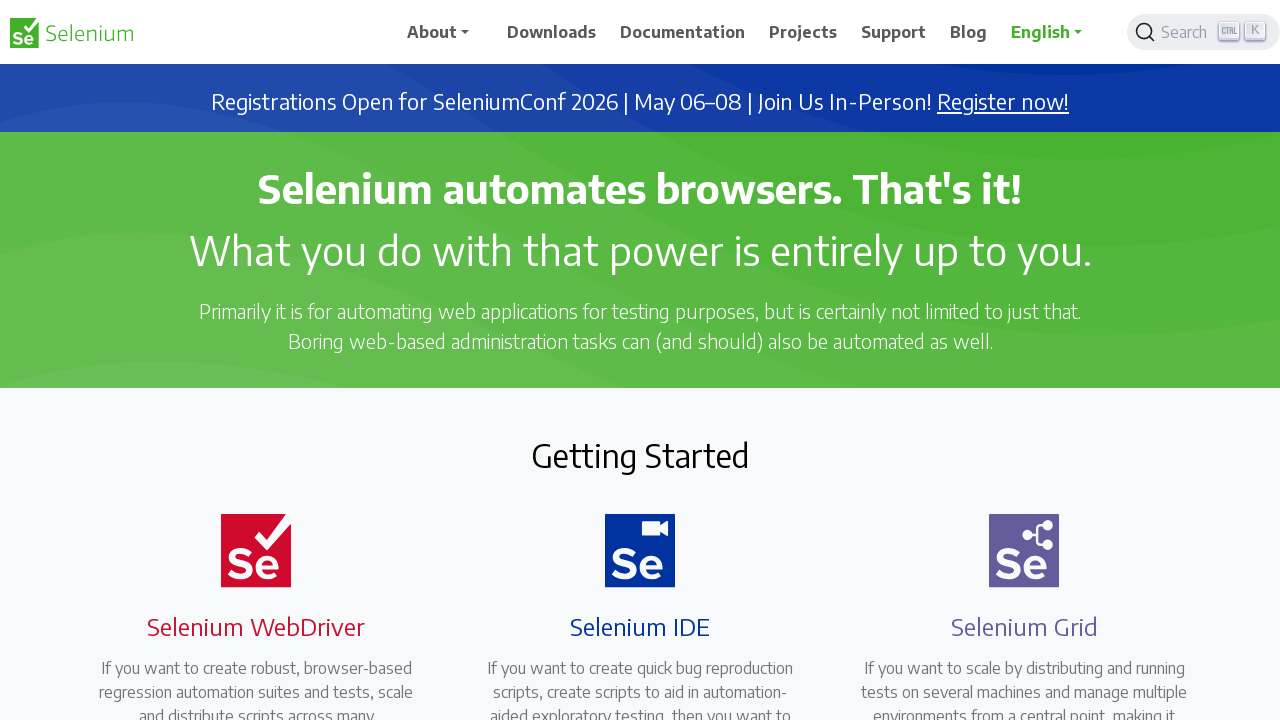

Located the Downloads link on the page
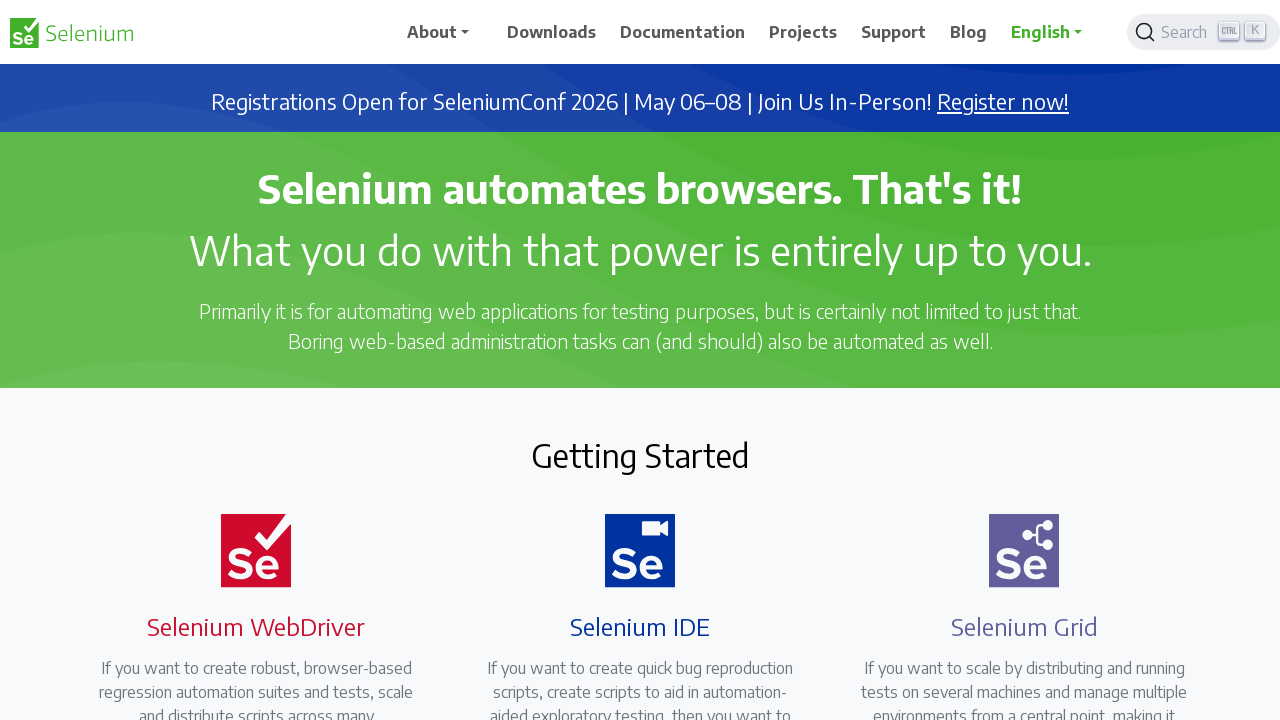

Right-clicked on the Downloads link to open context menu at (552, 32) on xpath=//span[text()='Downloads']
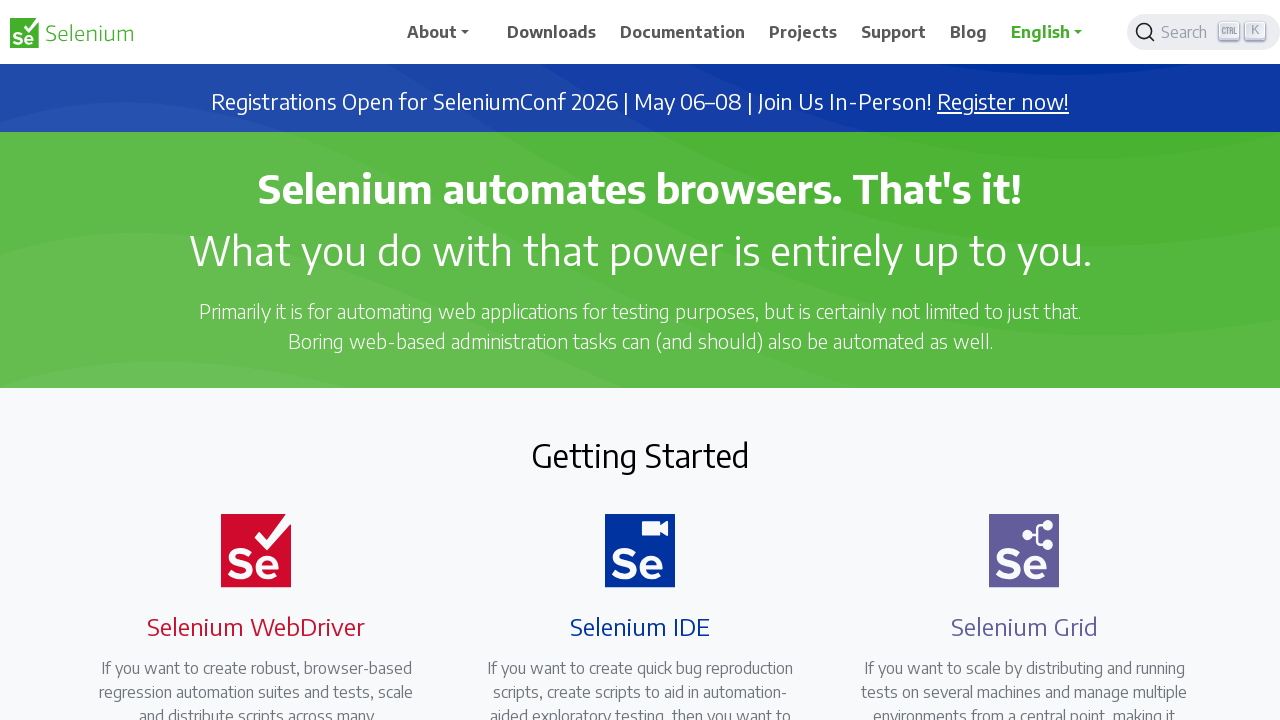

Pressed PageDown key 1/6 to navigate context menu
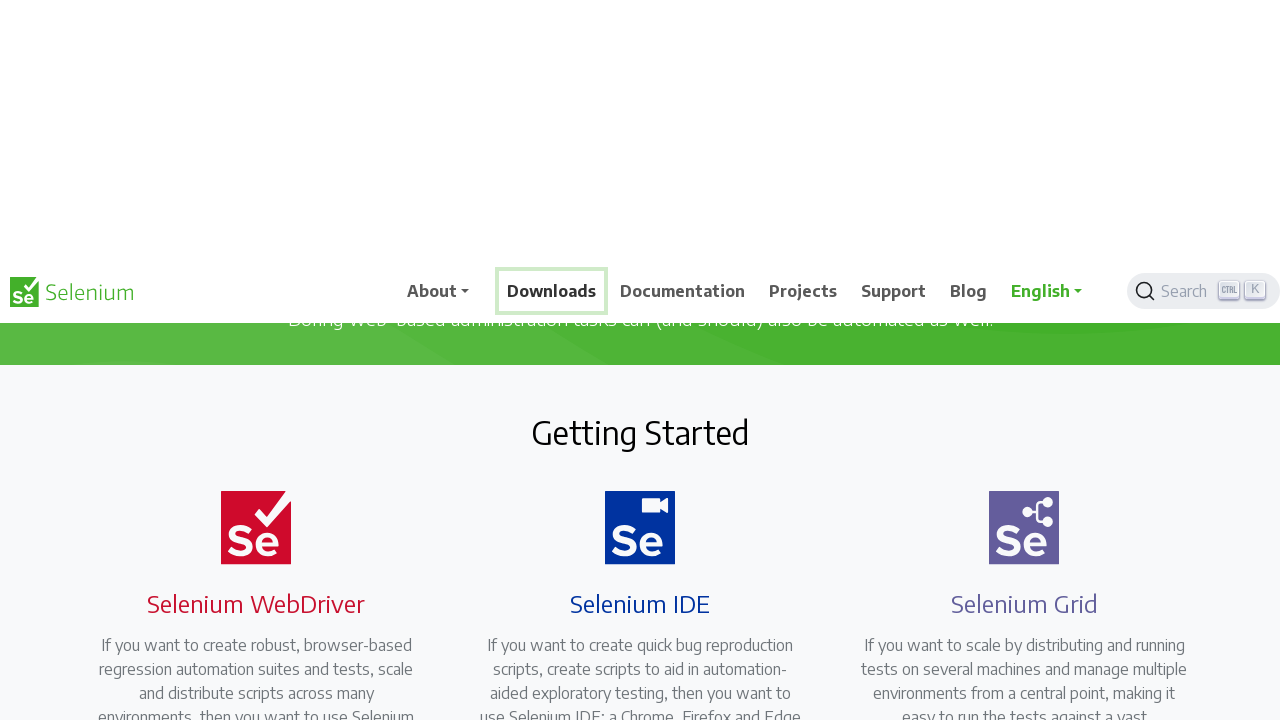

Waited 500ms after PageDown key press 1/6
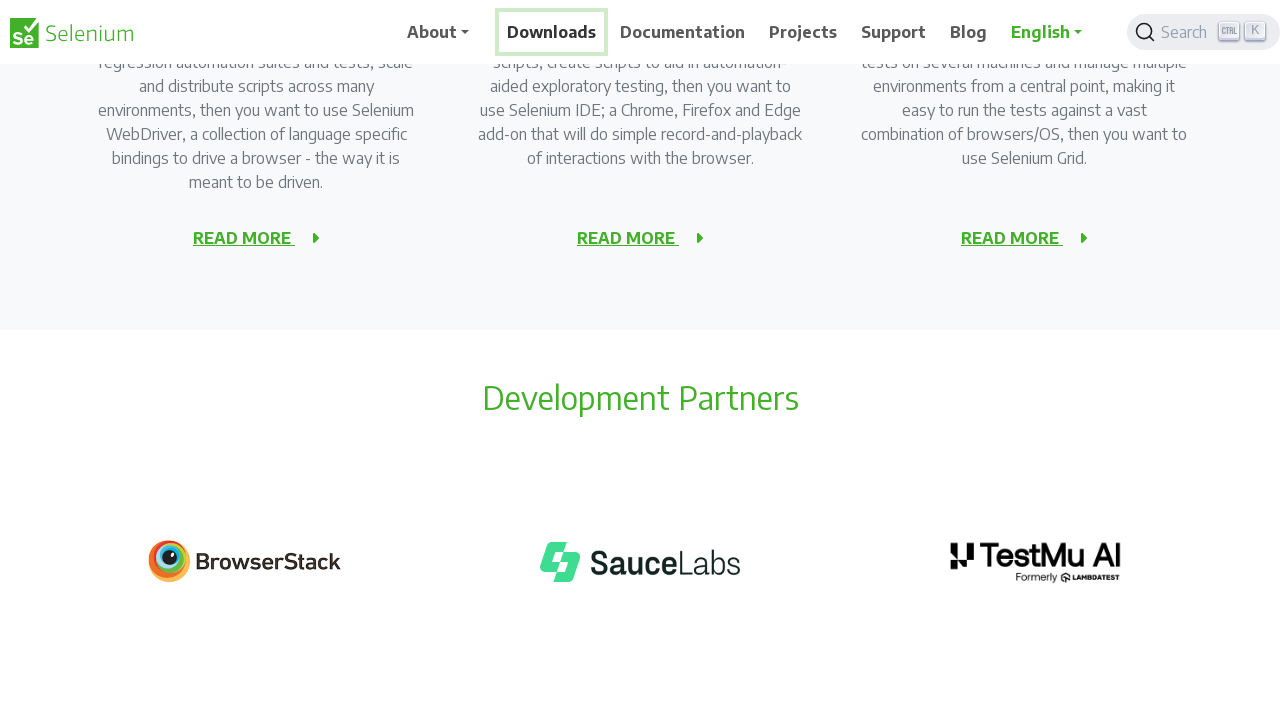

Pressed PageDown key 2/6 to navigate context menu
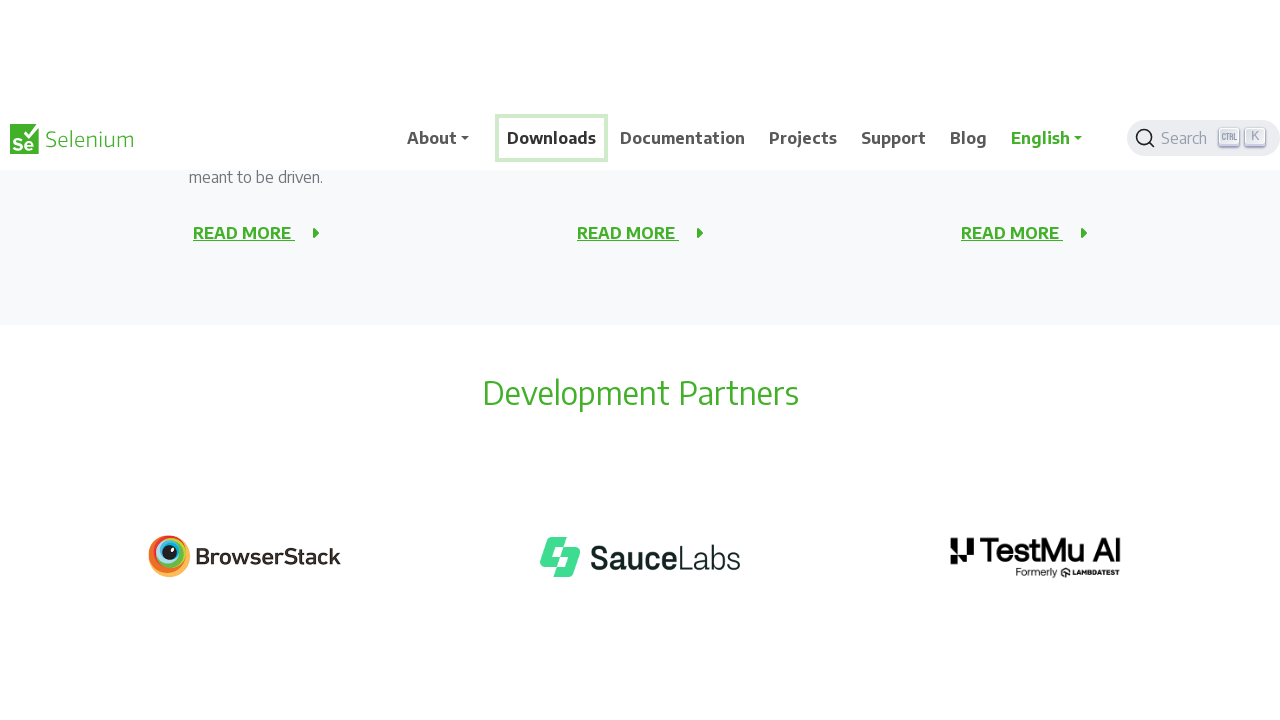

Waited 500ms after PageDown key press 2/6
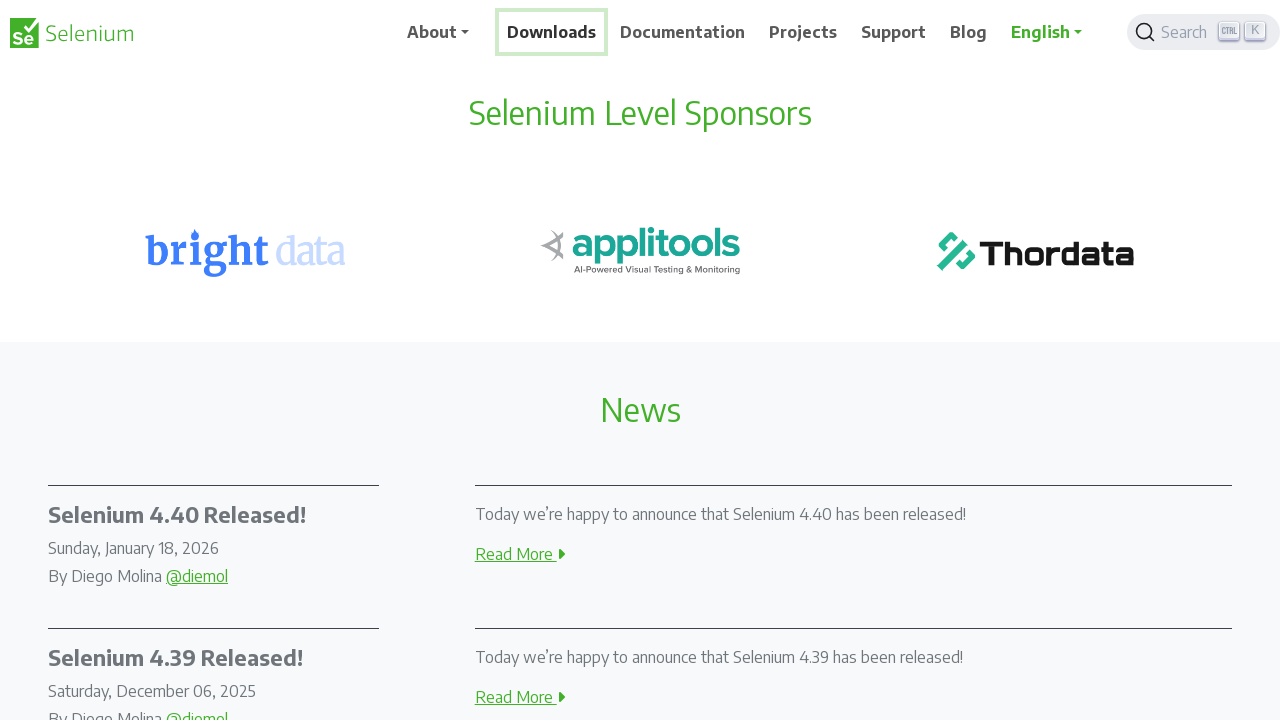

Pressed PageDown key 3/6 to navigate context menu
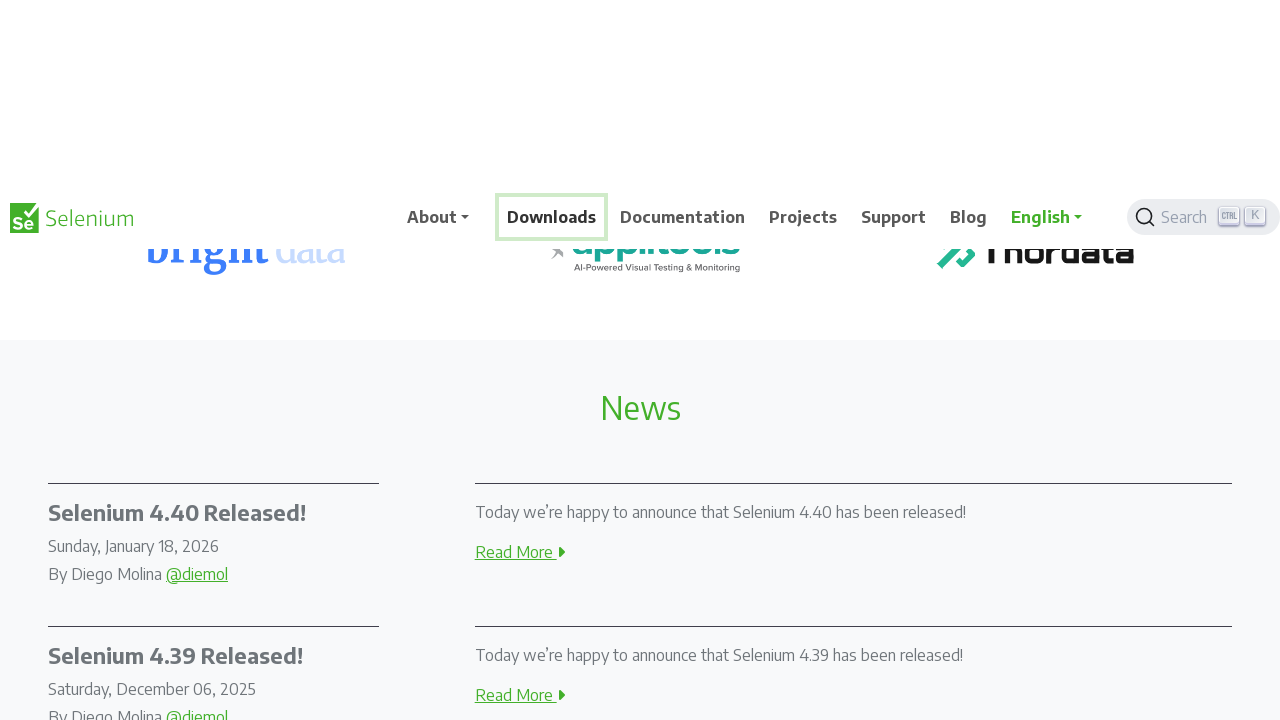

Waited 500ms after PageDown key press 3/6
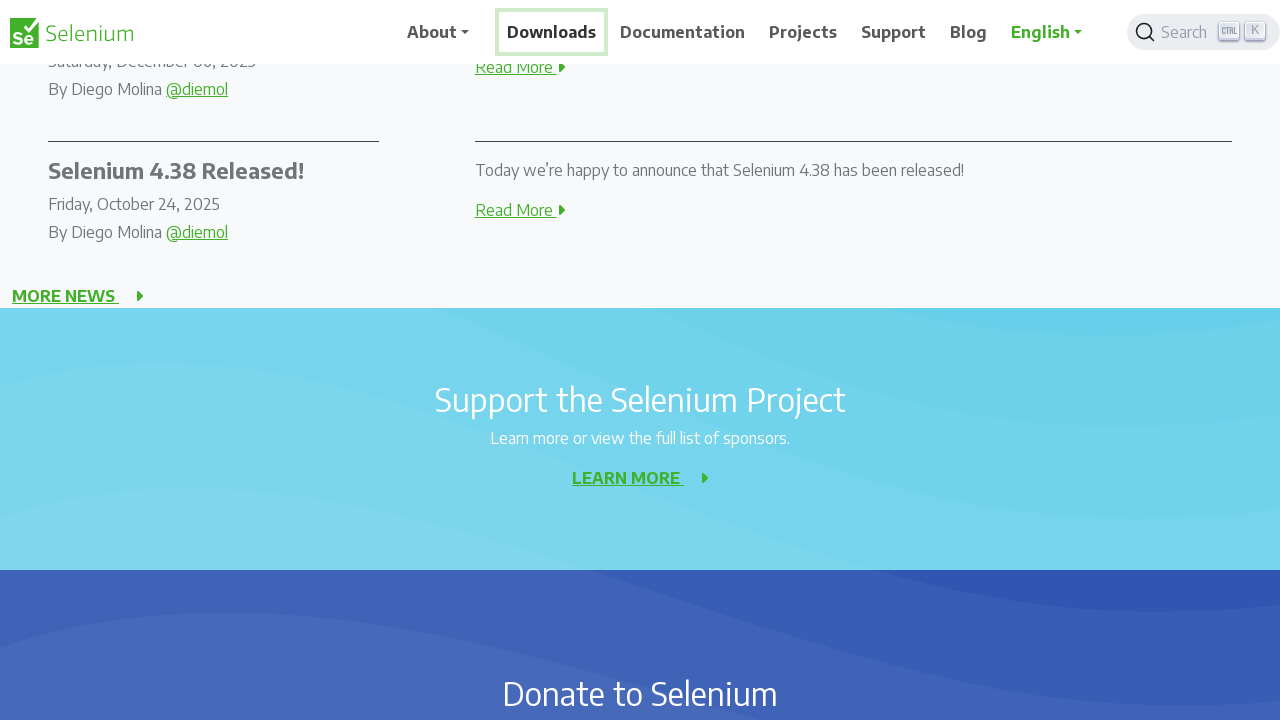

Pressed PageDown key 4/6 to navigate context menu
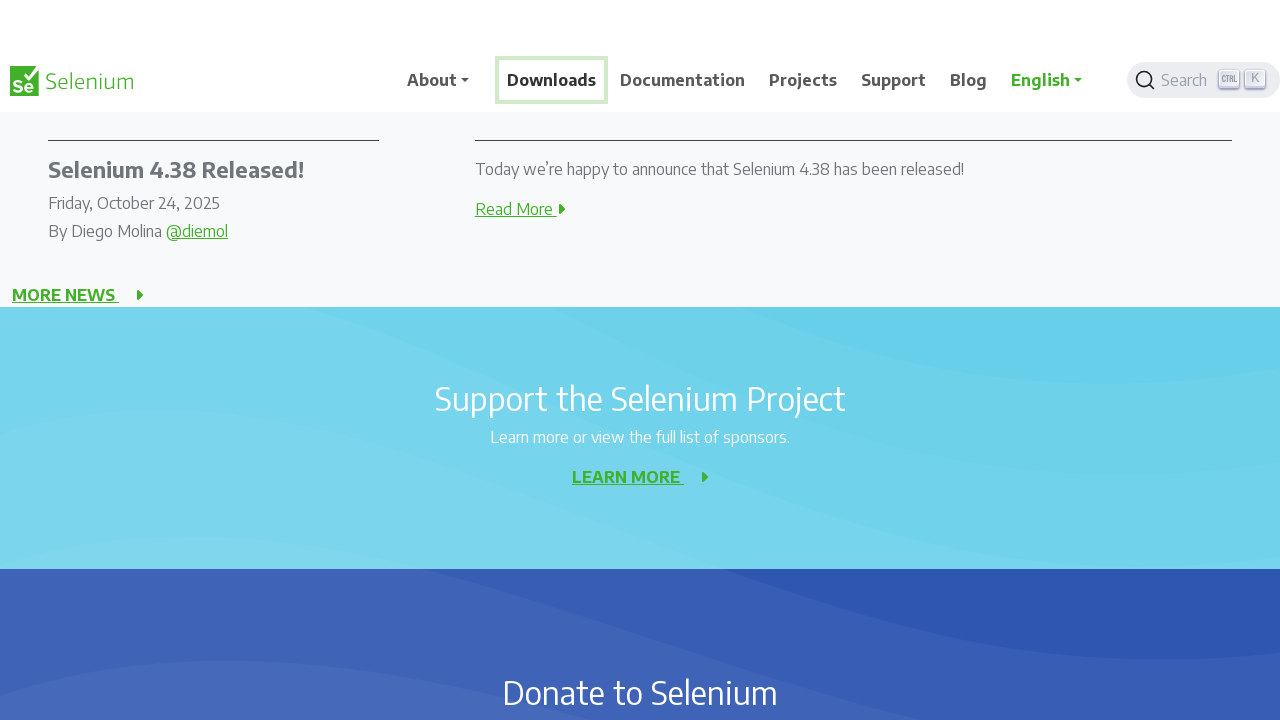

Waited 500ms after PageDown key press 4/6
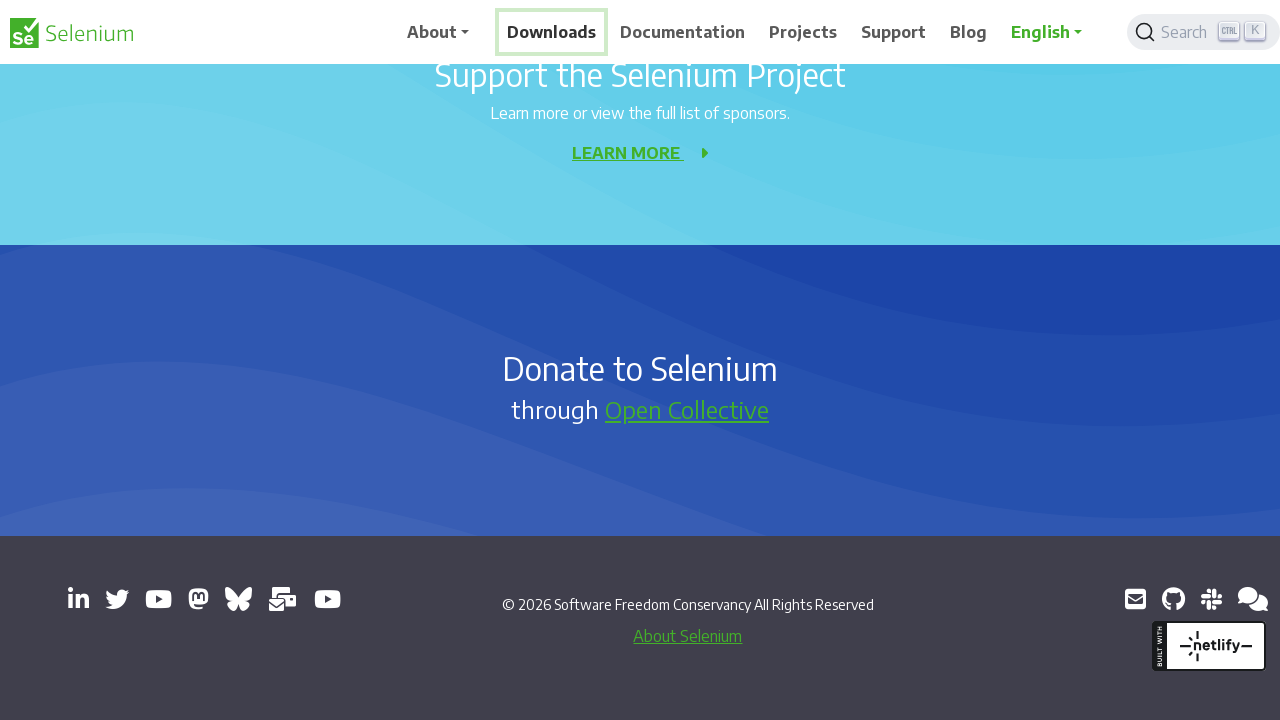

Pressed PageDown key 5/6 to navigate context menu
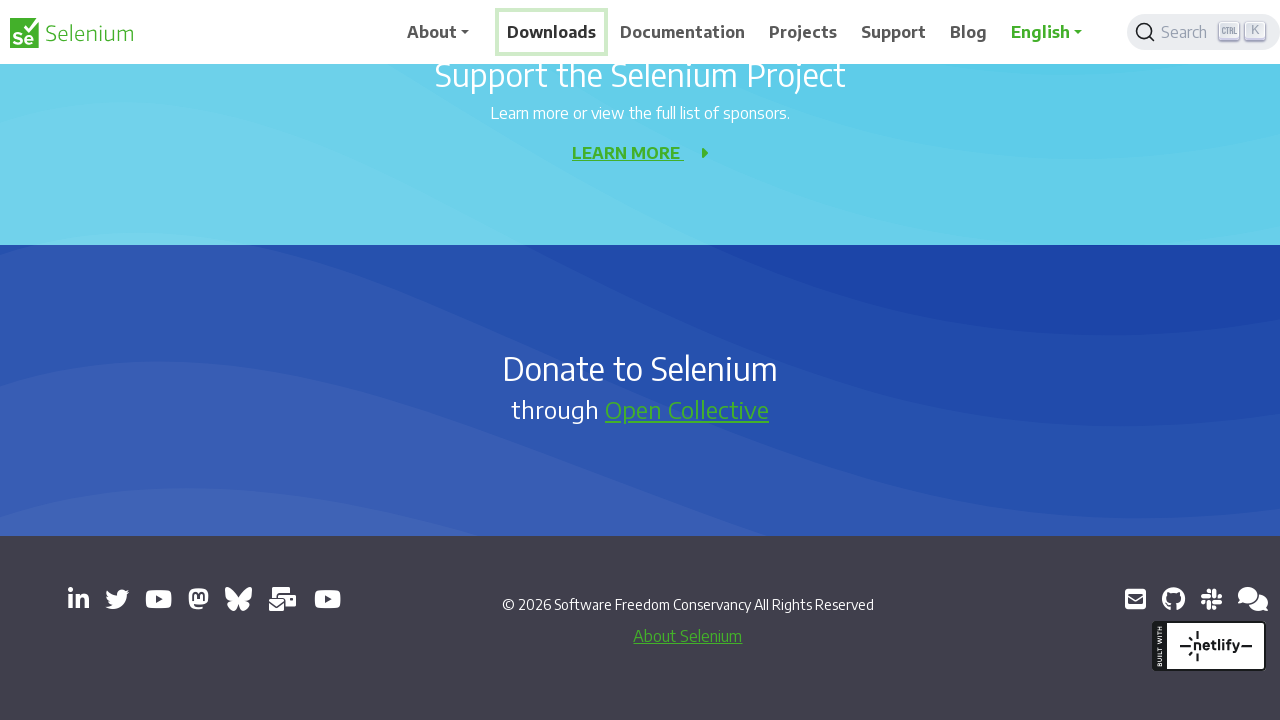

Waited 500ms after PageDown key press 5/6
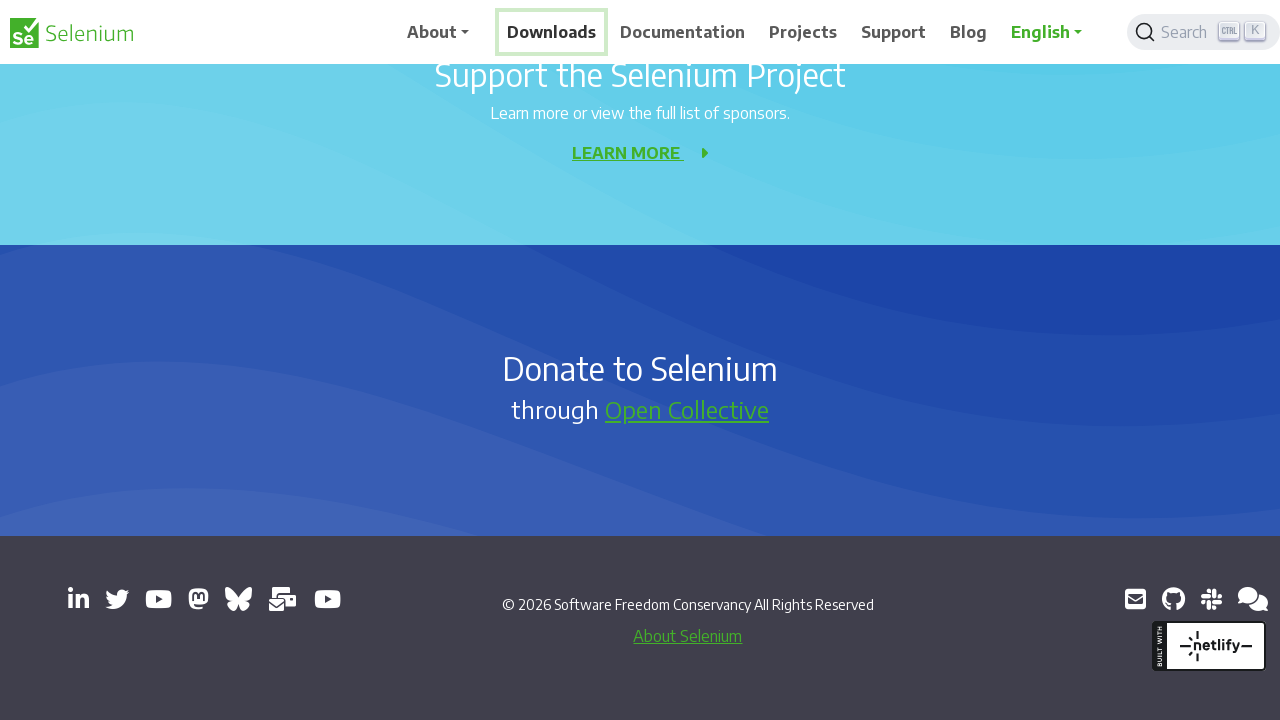

Pressed PageDown key 6/6 to navigate context menu
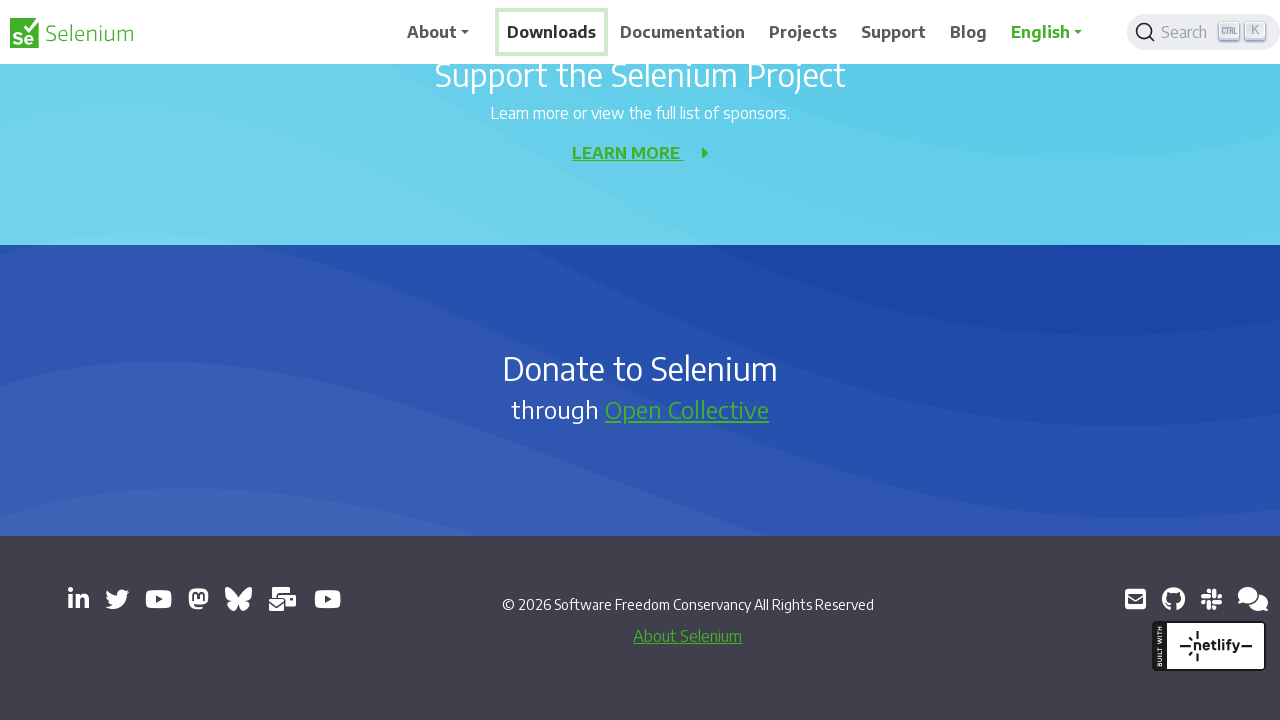

Waited 500ms after PageDown key press 6/6
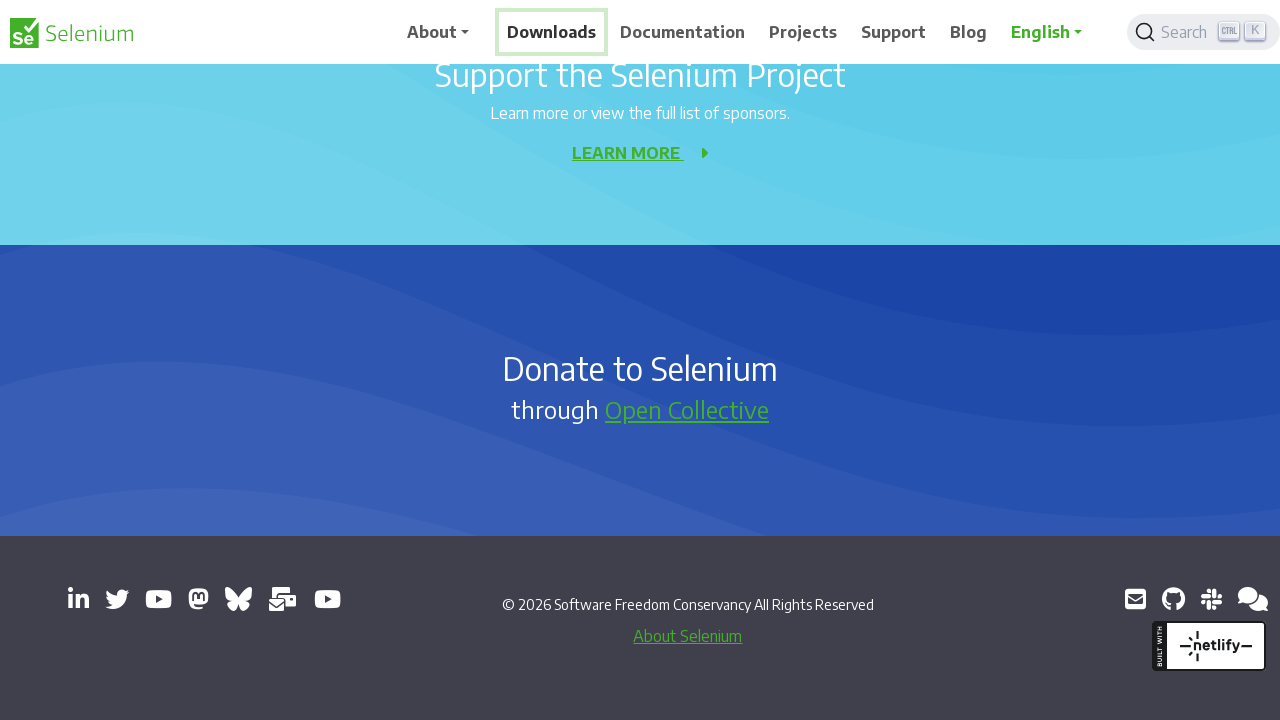

Pressed Enter to select the highlighted context menu item
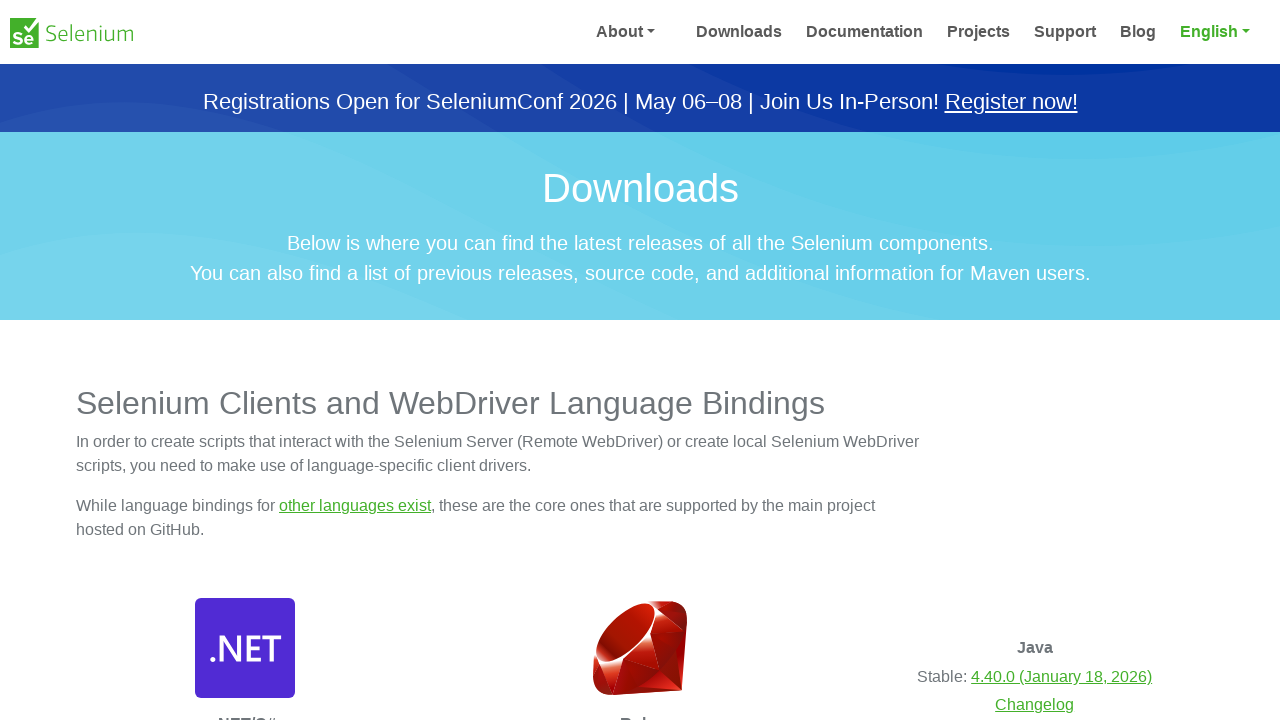

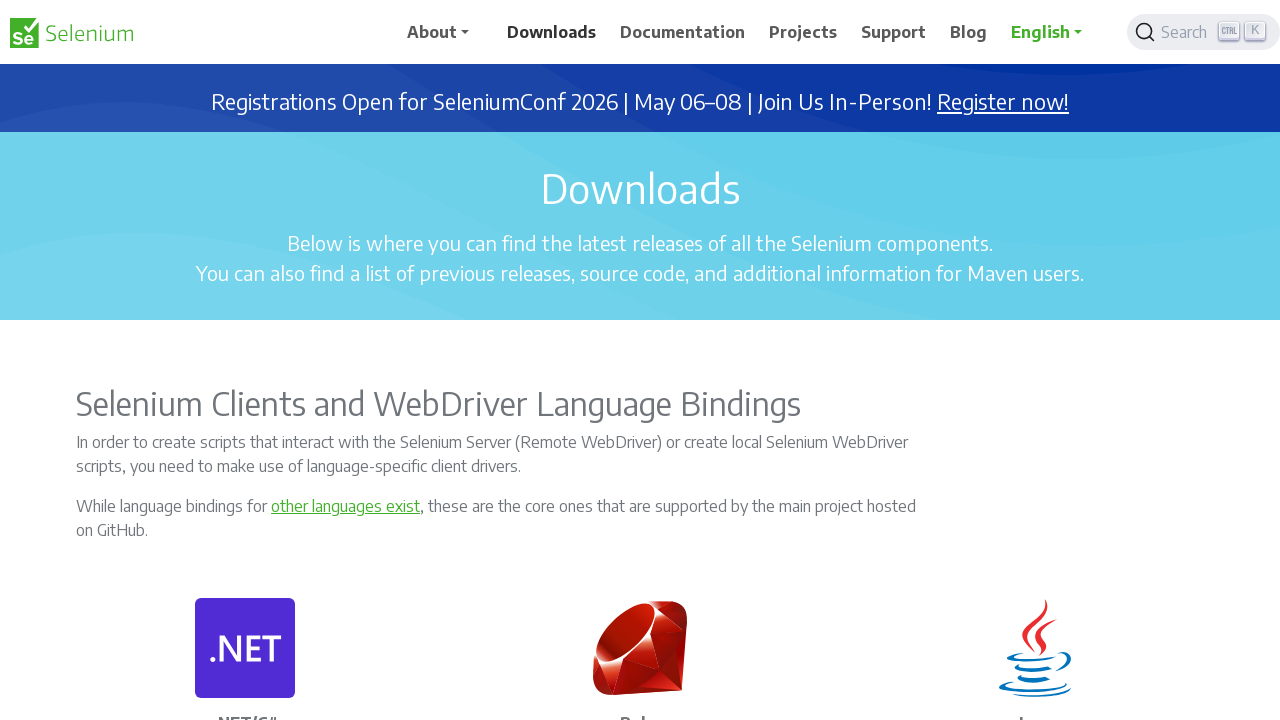